Tests JavaScript confirm alert by clicking the confirm button, dismissing the alert, and verifying the result message

Starting URL: https://the-internet.herokuapp.com/javascript_alerts

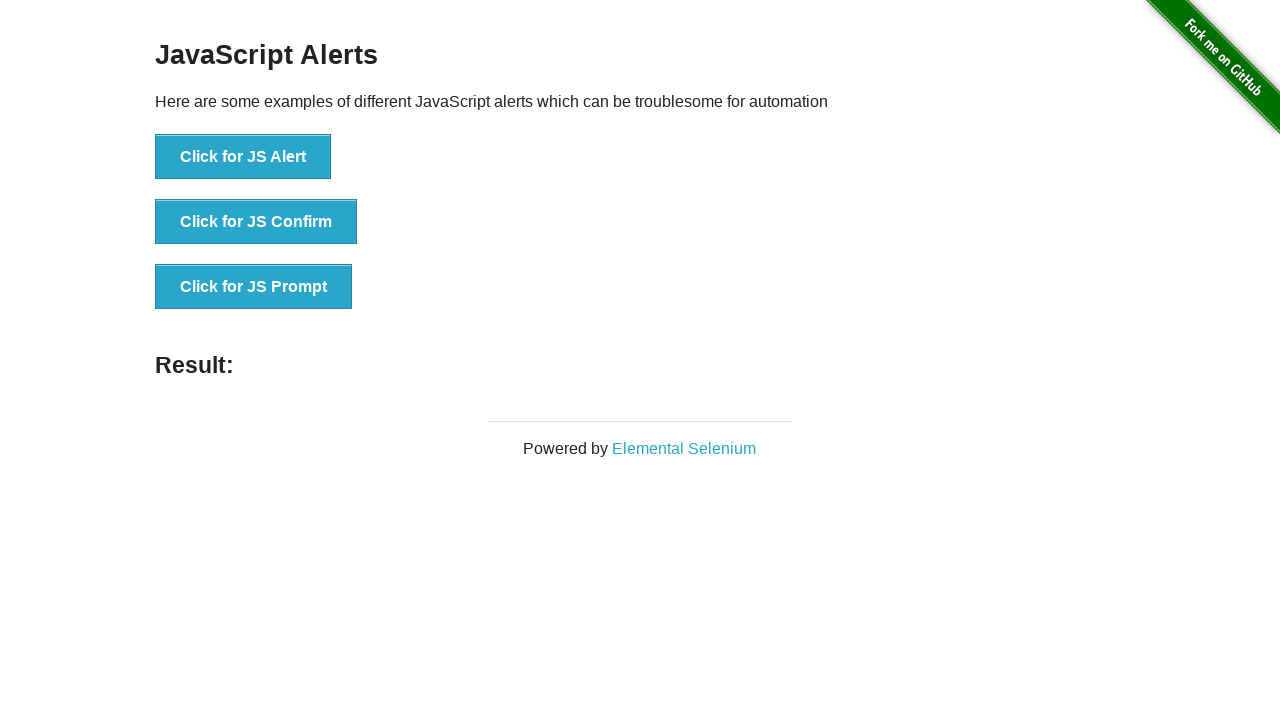

Set up dialog handler to dismiss confirm alert
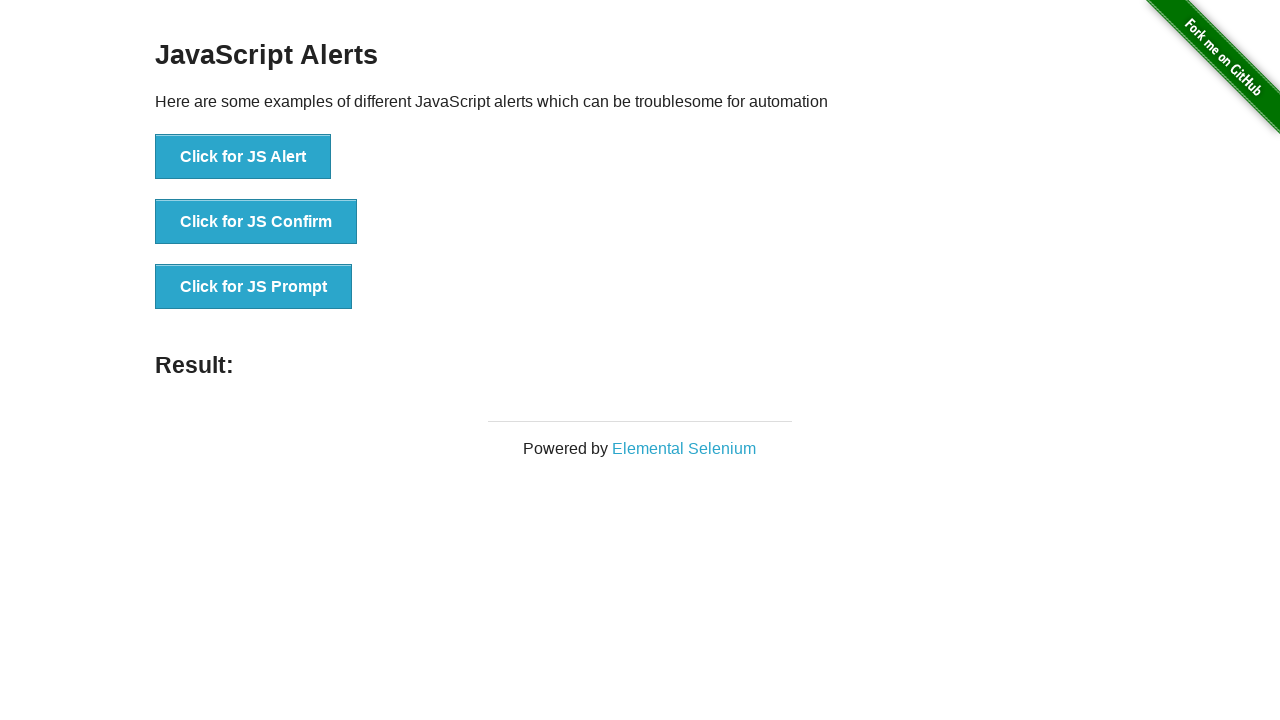

Clicked the confirm alert button at (256, 222) on xpath=//button[@onclick='jsConfirm()']
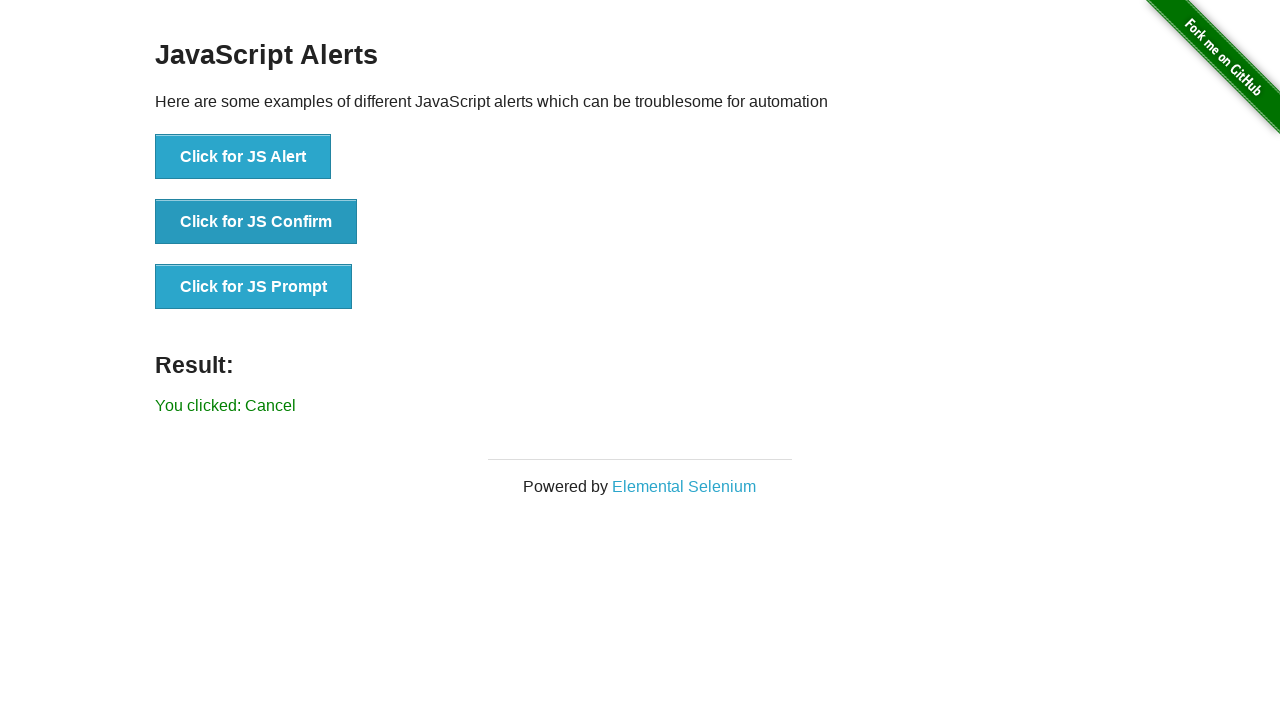

Located result element
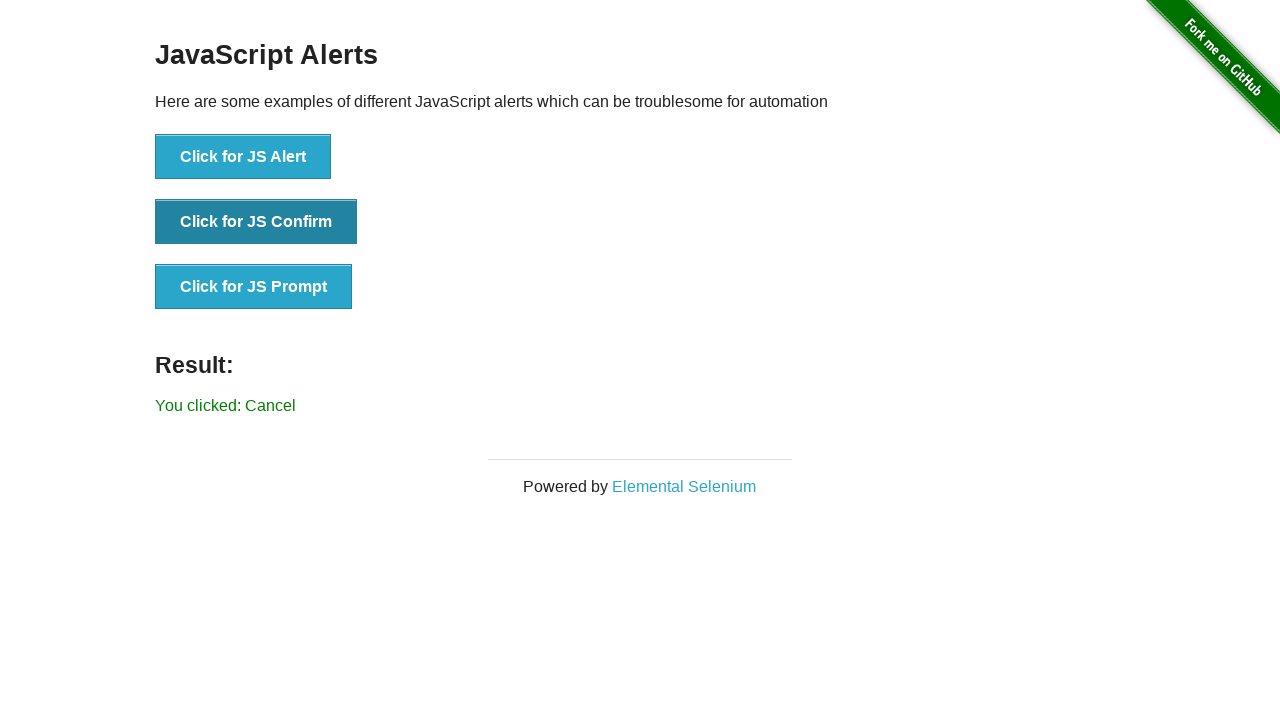

Verified result message shows 'You clicked: Cancel'
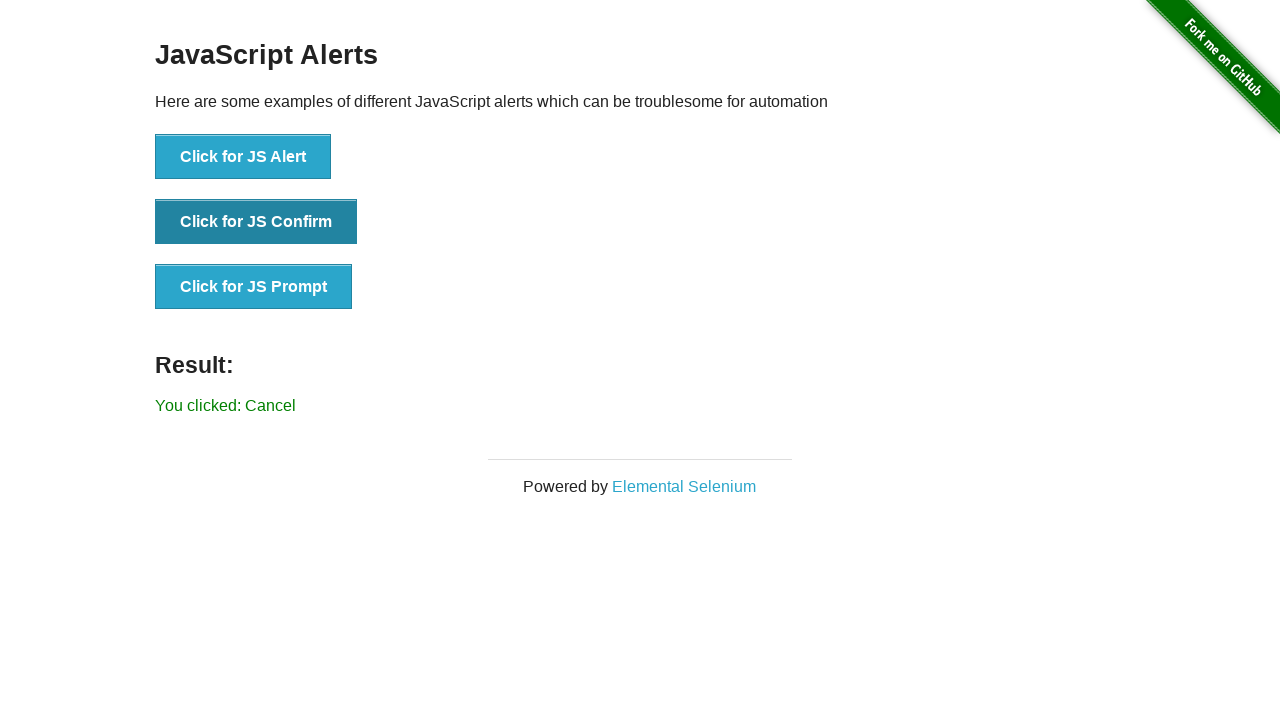

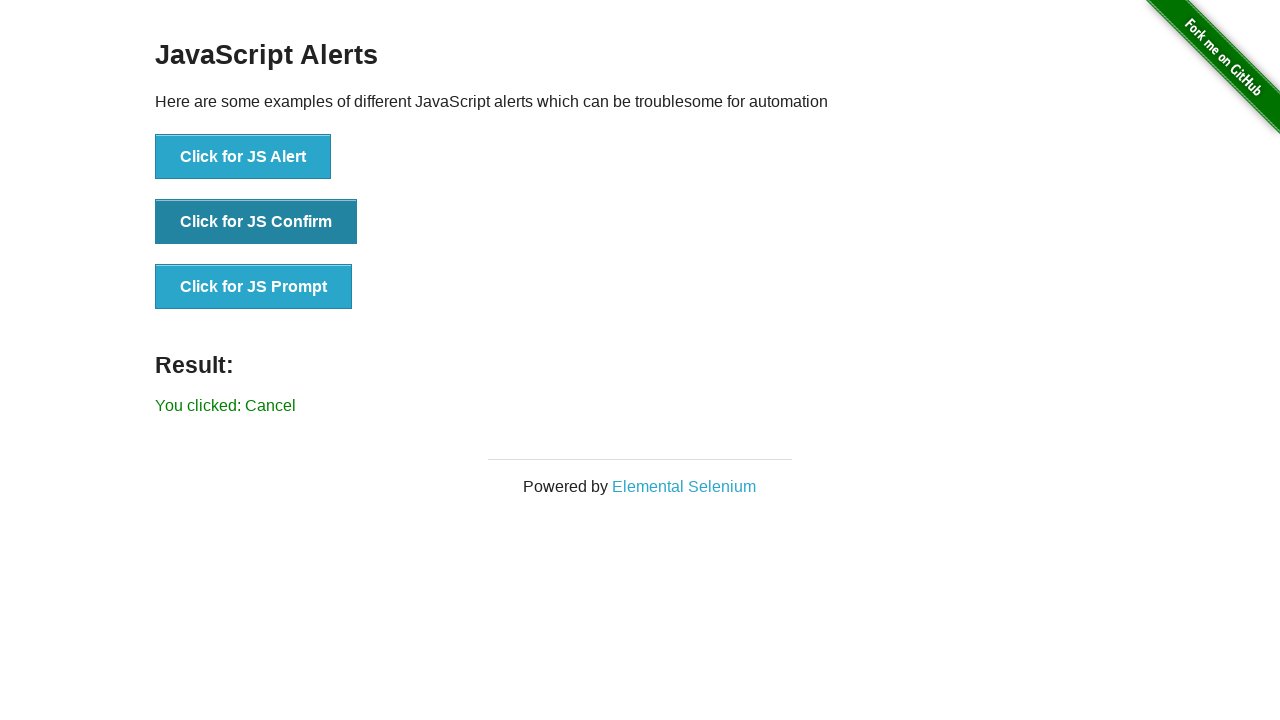